Tests modal popup interaction on a training website by clicking a launcher button to open a modal, filling in form fields within the modal, and submitting the form.

Starting URL: https://training-support.net/webelements/popups

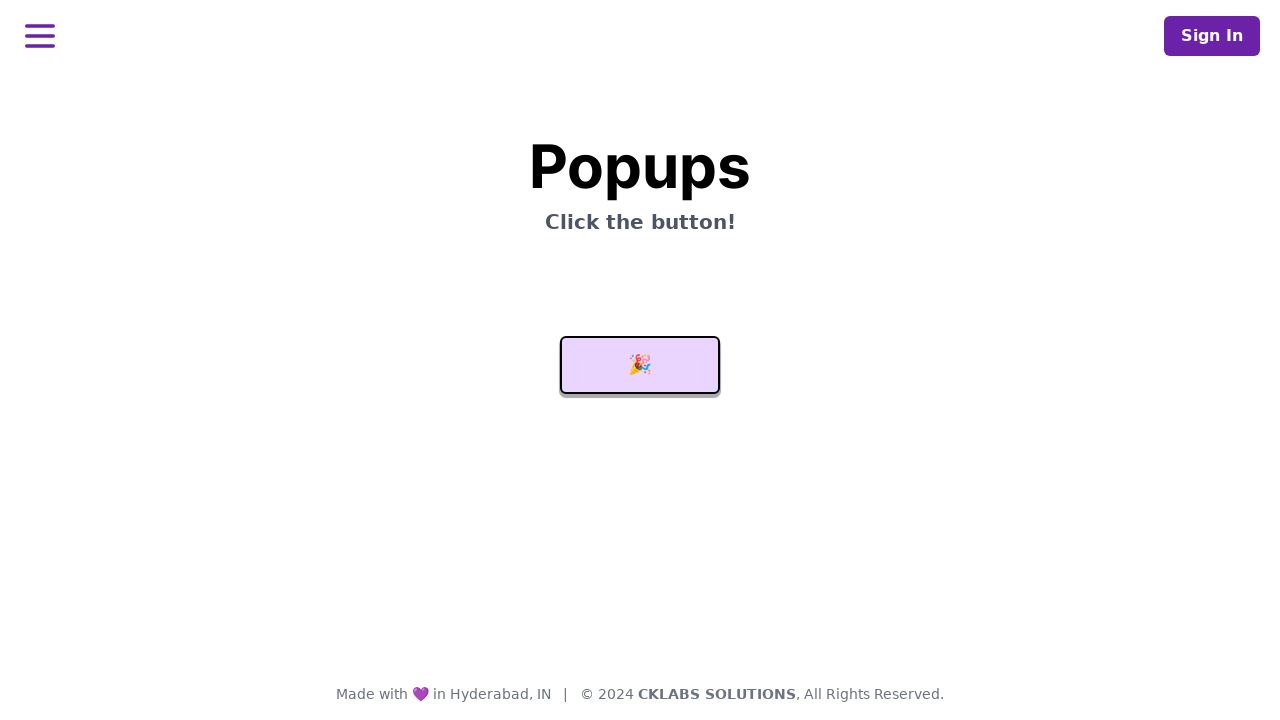

Clicked launcher button to open modal at (640, 365) on #launcher
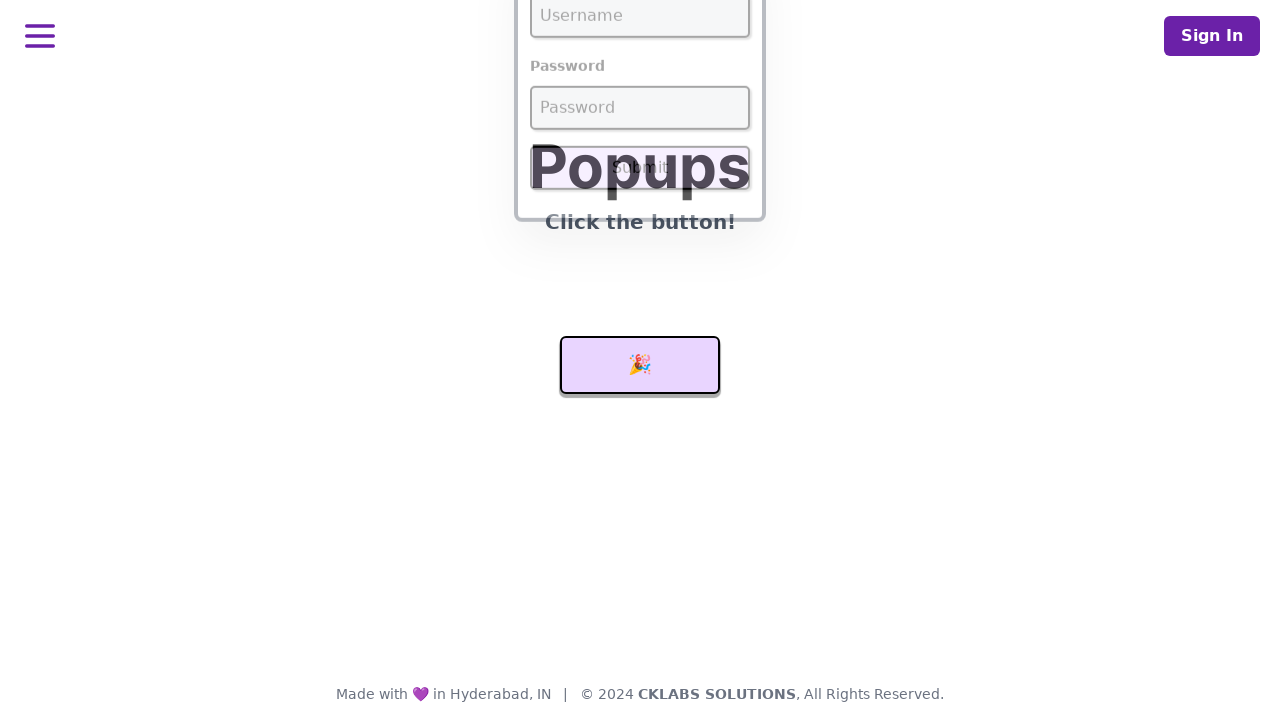

Modal appeared with username field visible
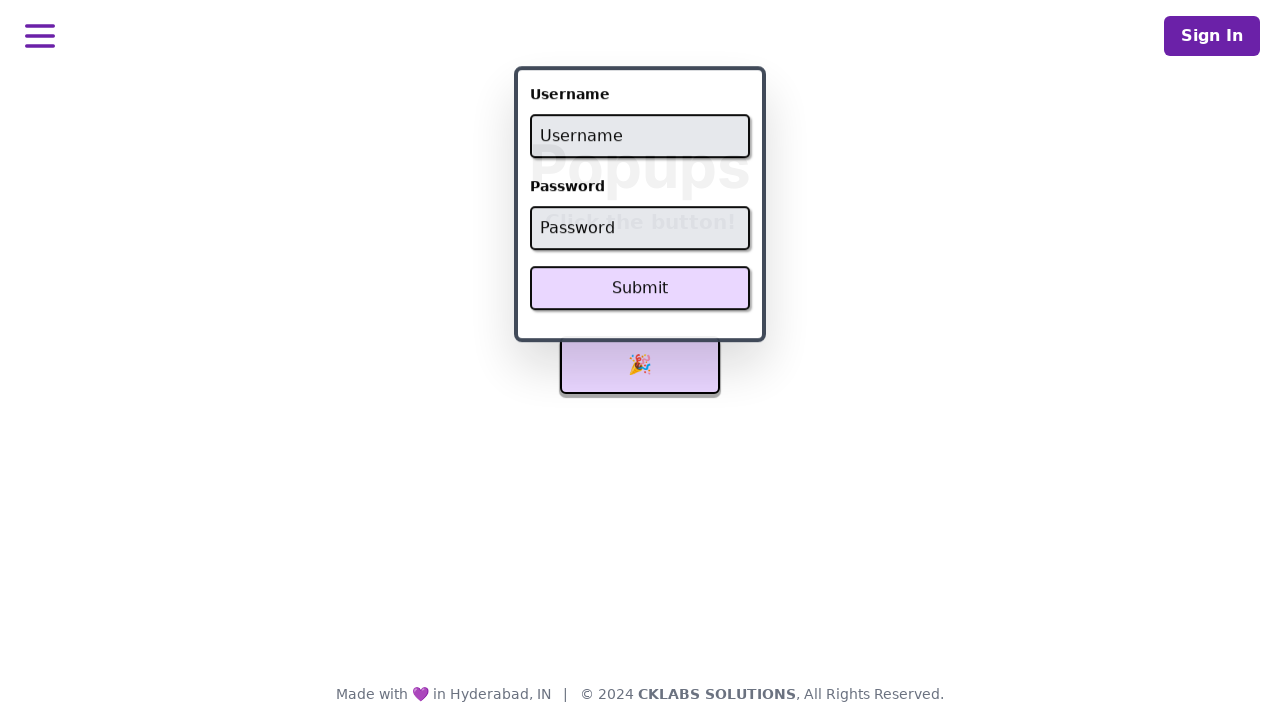

Filled username field with 'admin' on #username
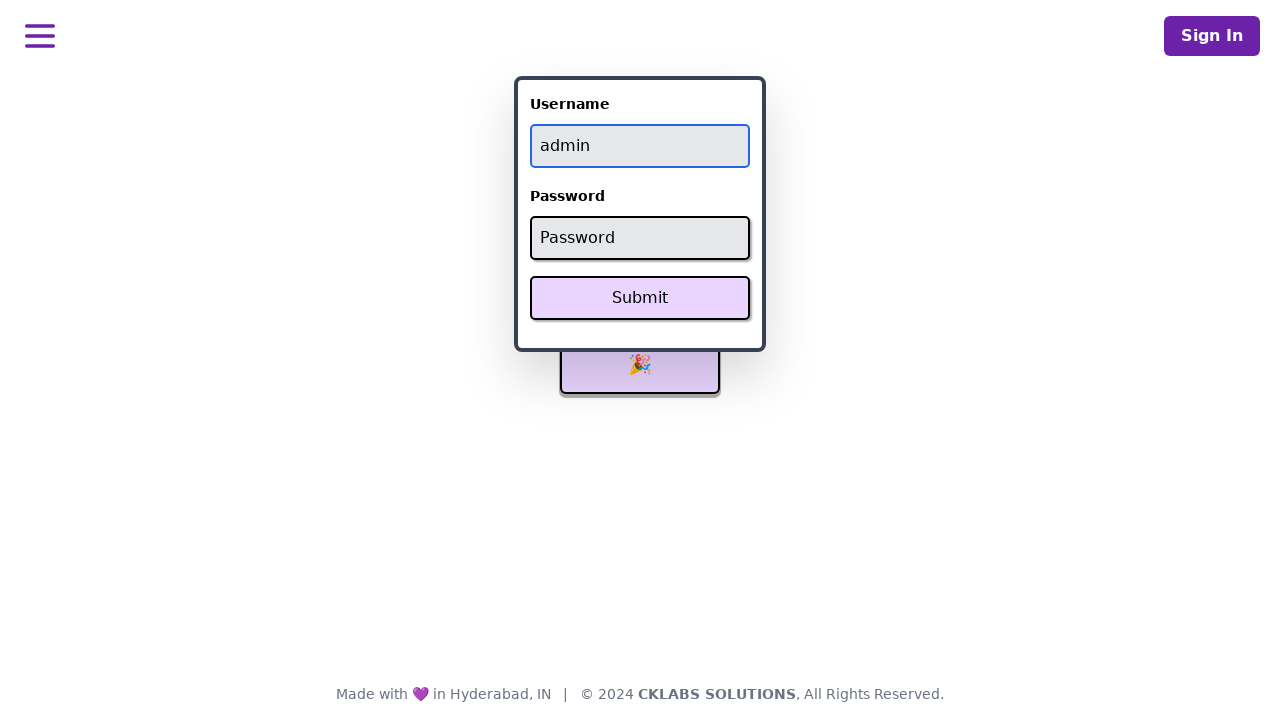

Filled password field with 'password' on #password
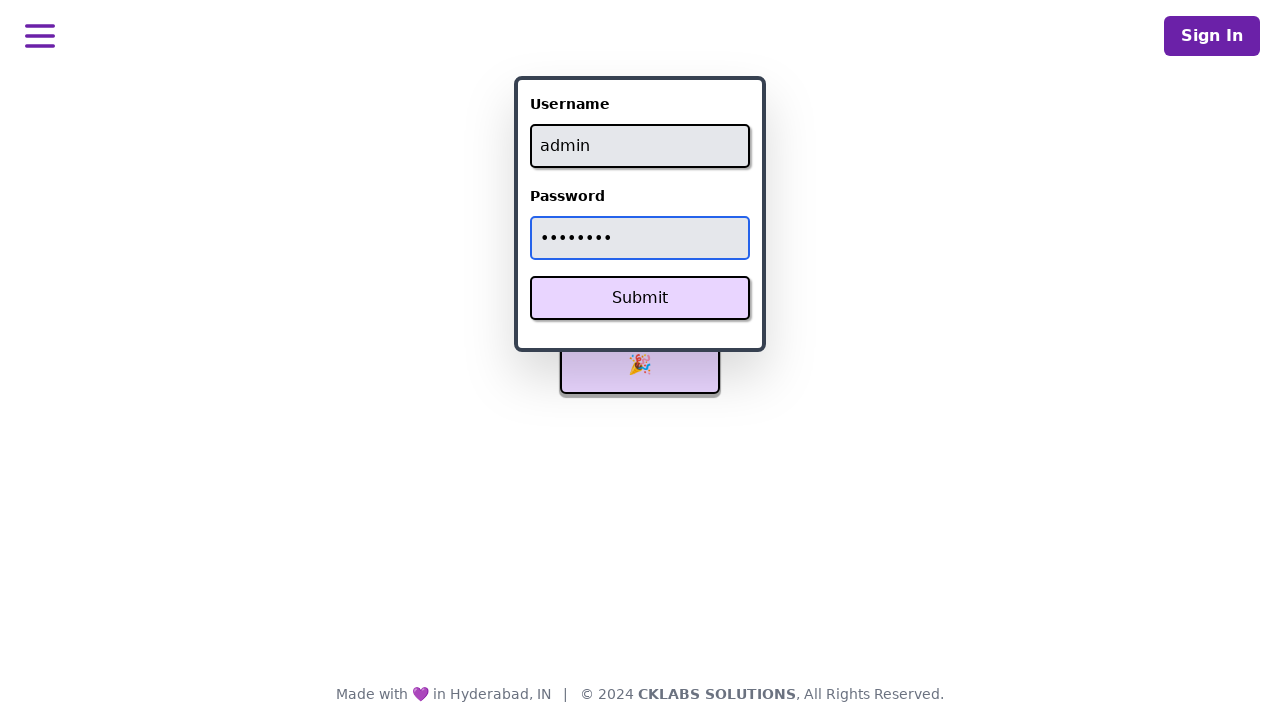

Clicked Submit button to submit form at (640, 298) on xpath=//button[text()='Submit']
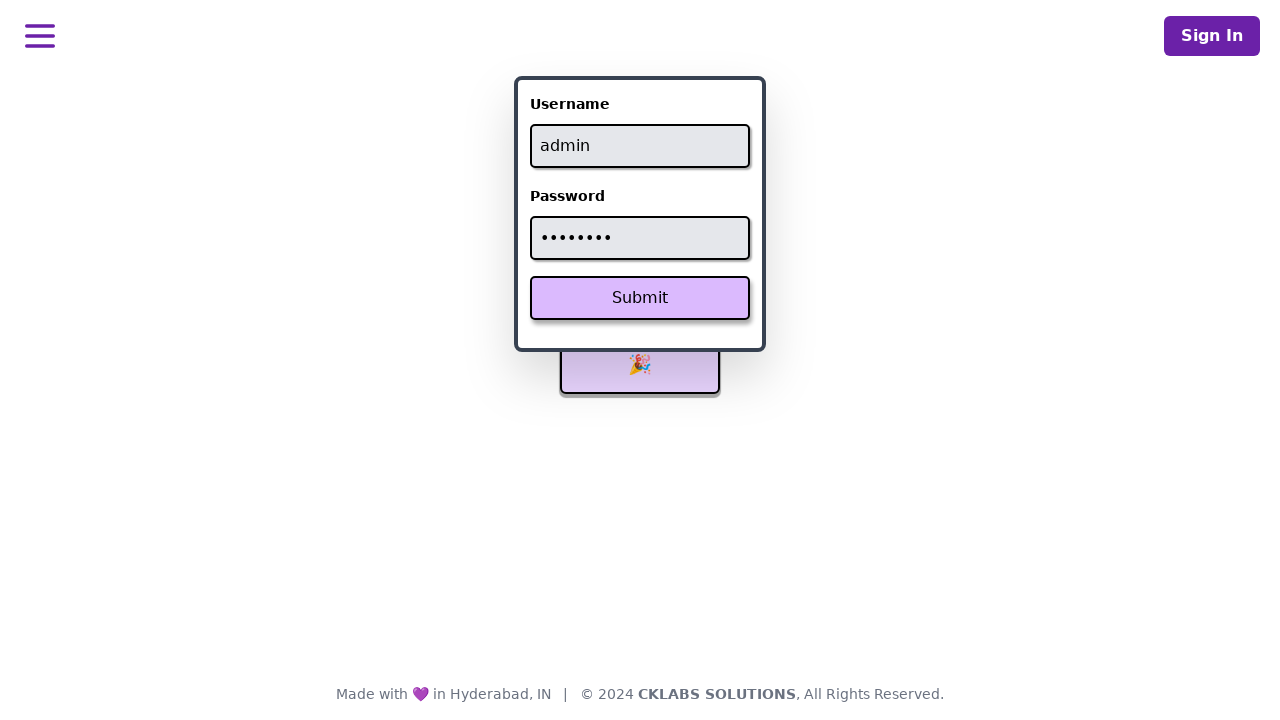

Success message appeared after form submission
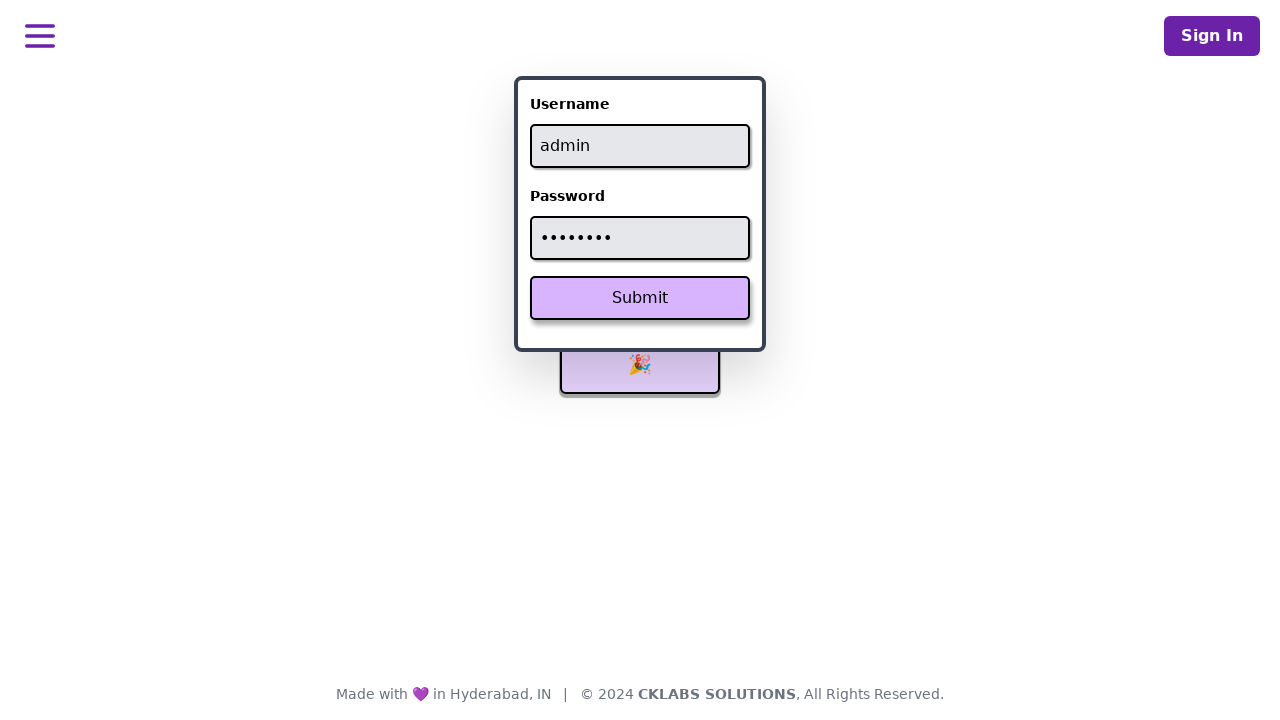

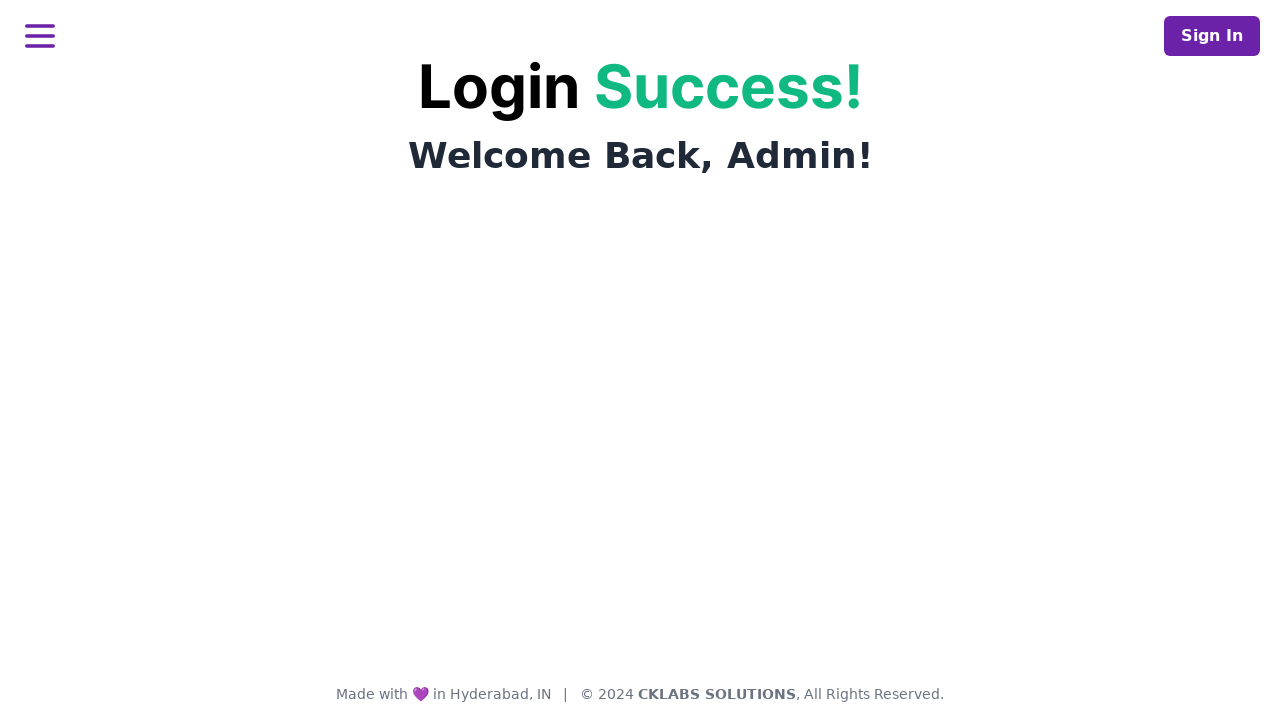